Navigates to WhatToMine calculator with custom difficulty and fee parameters and verifies calculation results are displayed

Starting URL: https://whattomine.com/coins/431-fb-sha-256?hr=1000.0&d_enabled=true&d=55770000000.0&p=0.0&fee=10.0&cost=0.0&cost_currency=USD&hcost=0.0&span_br=&span_d=24&commit=Calculate

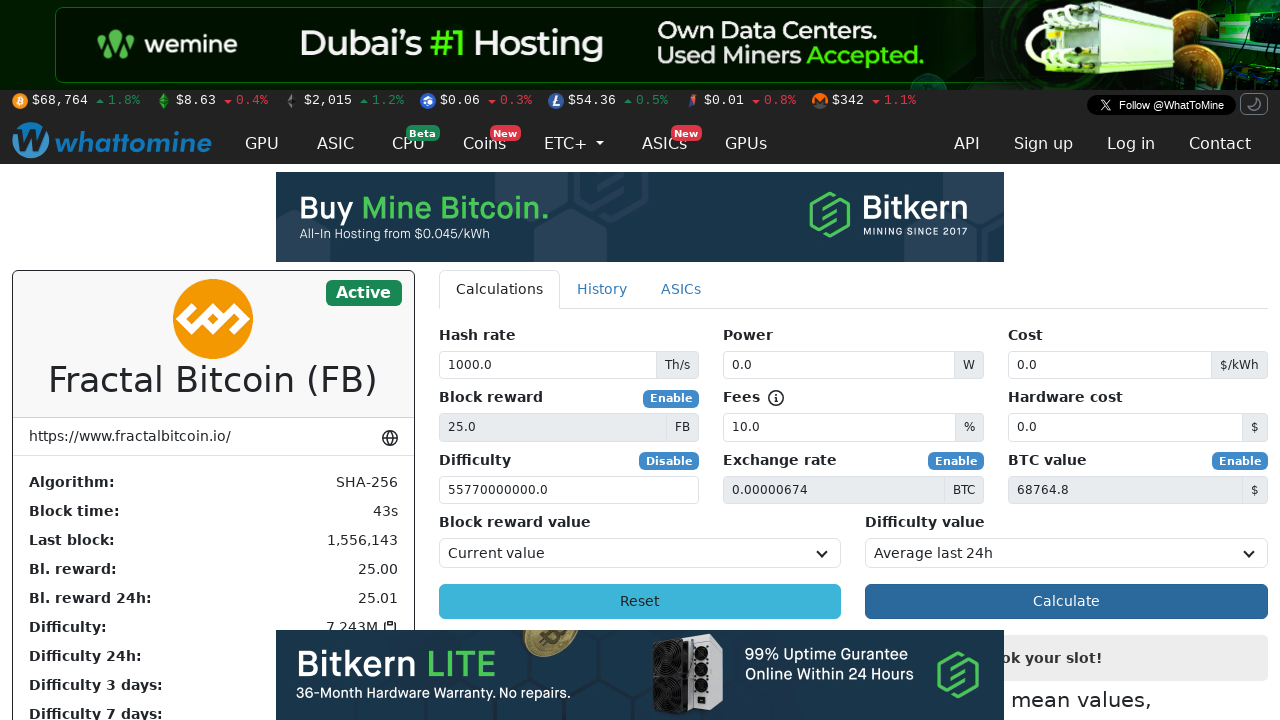

Waited for calculation results to load (font-monospace selector appeared)
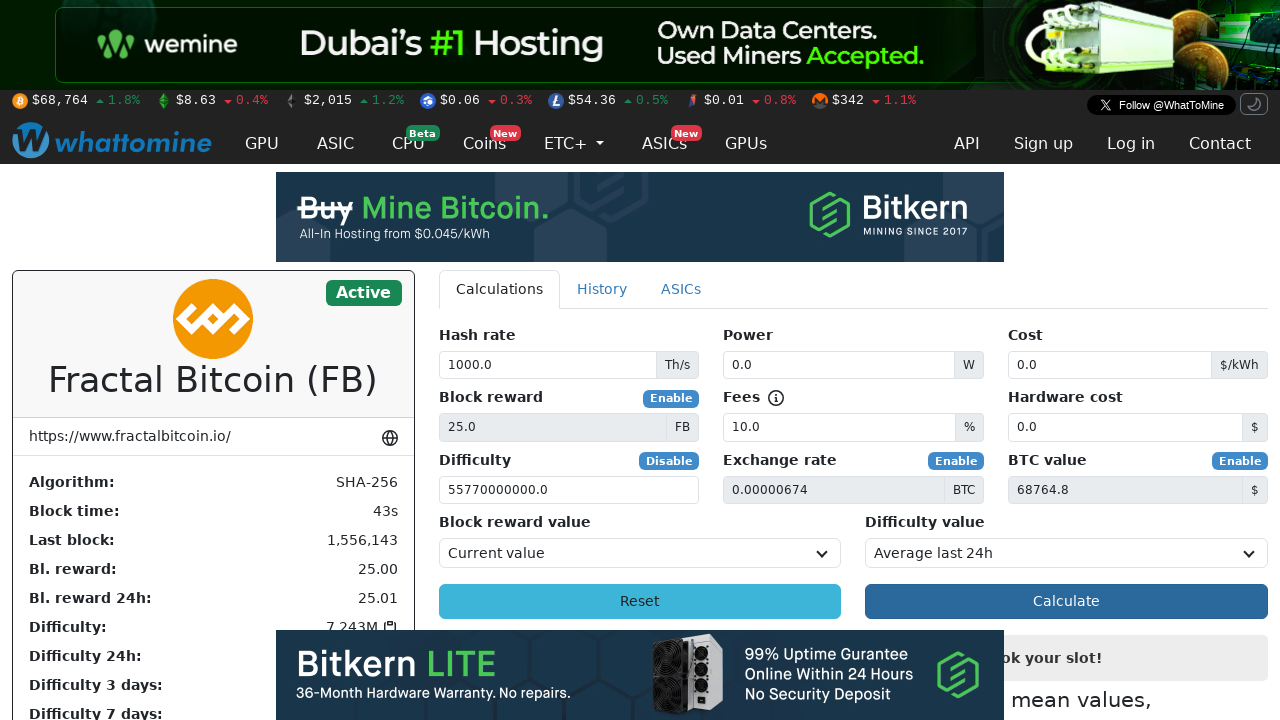

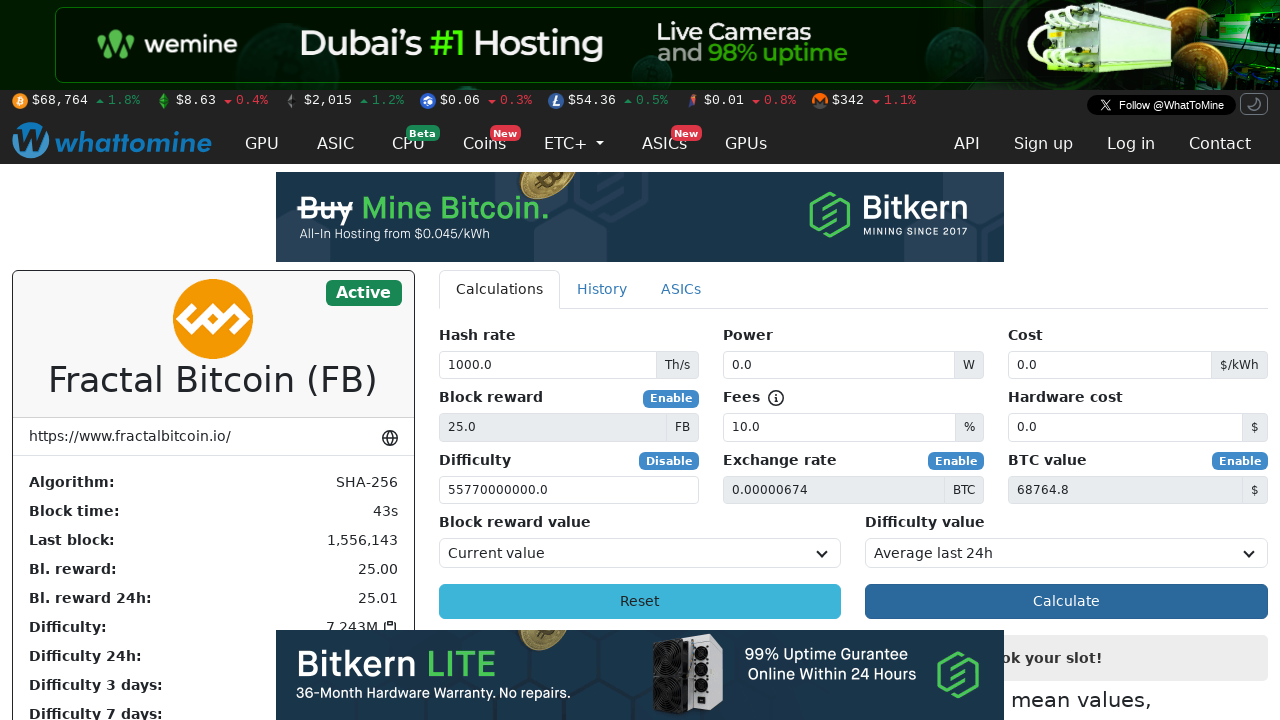